Tests dynamic loading by clicking start button and waiting for text to appear after loading completes

Starting URL: https://automationfc.github.io/dynamic-loading/

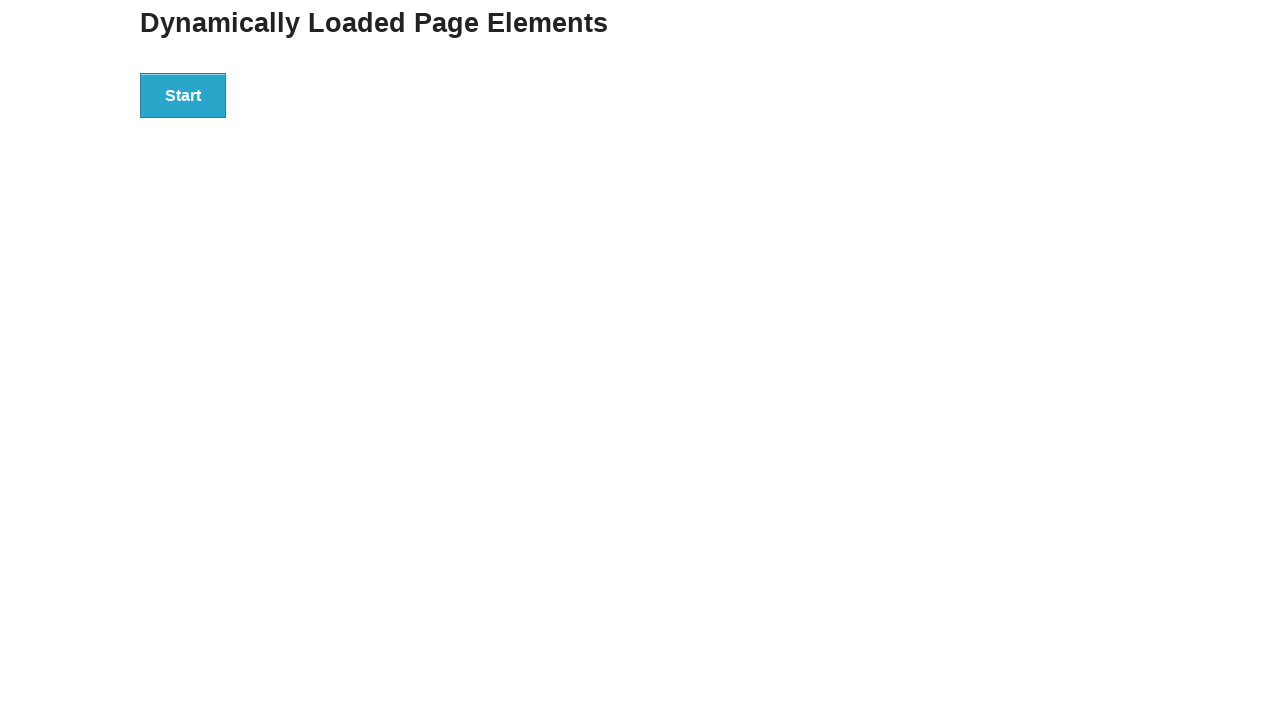

Clicked start button to trigger dynamic loading at (183, 95) on div#start > button
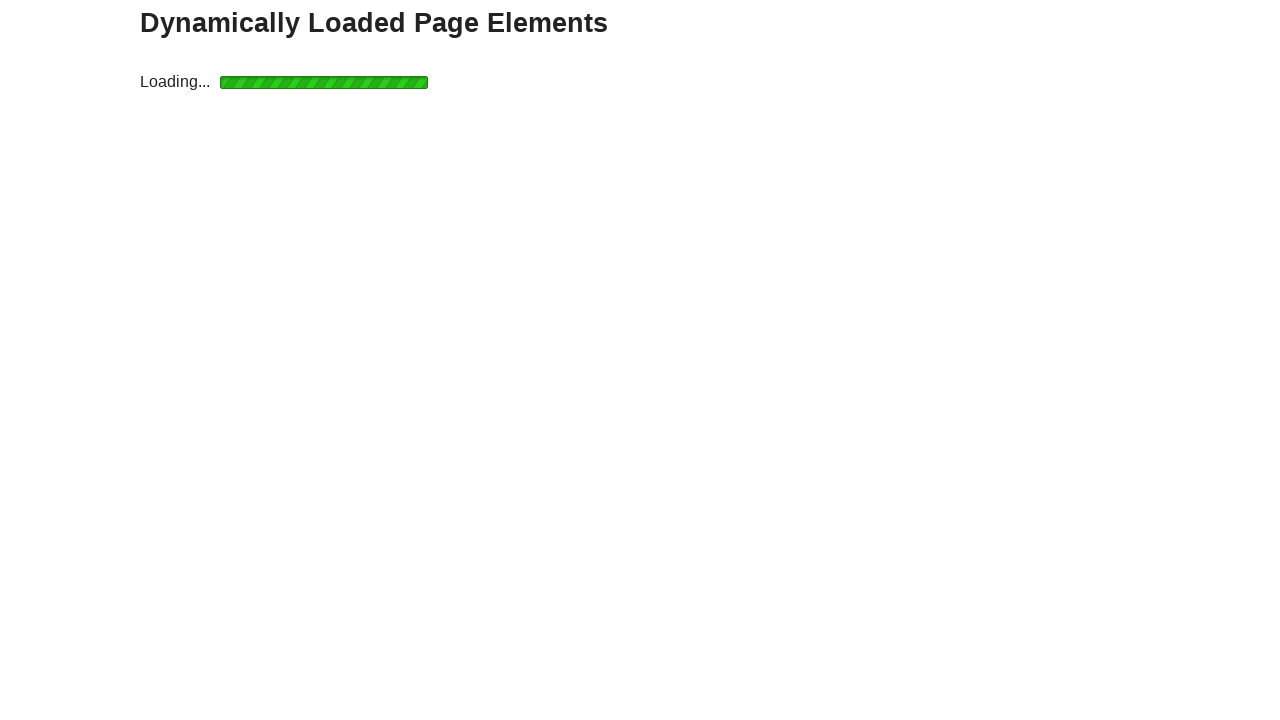

Loading completed and text appeared in finish section
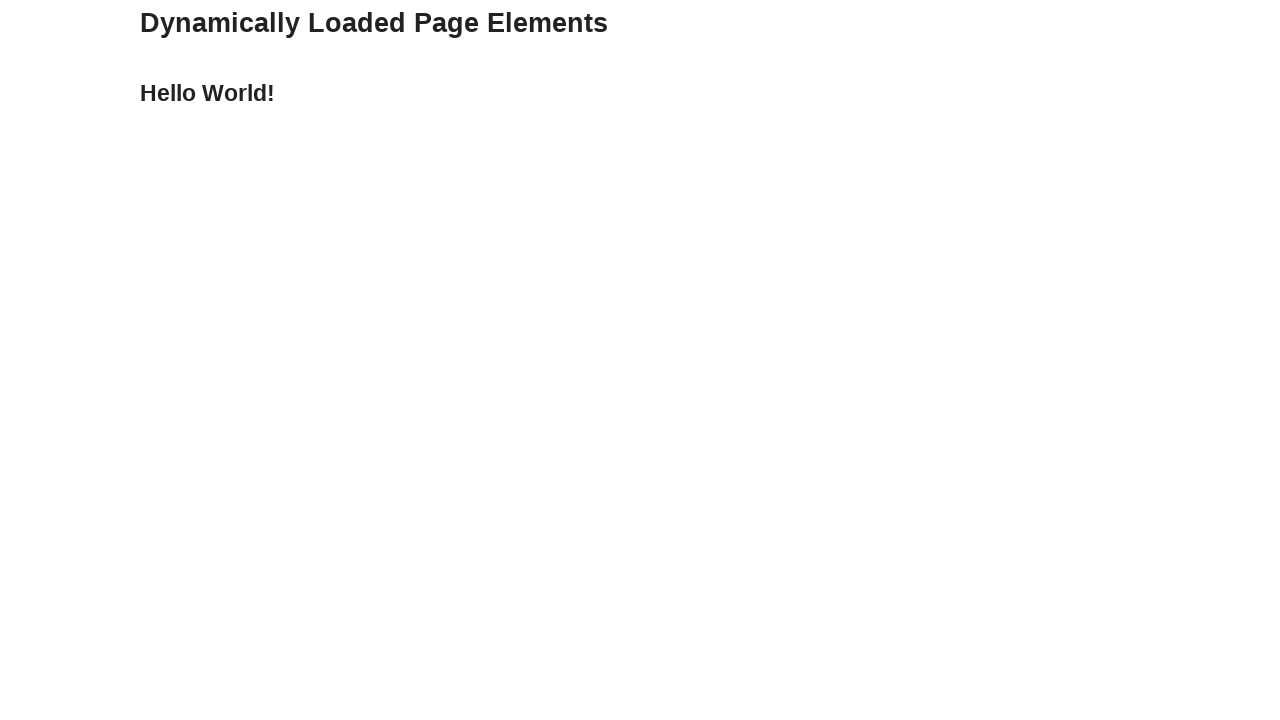

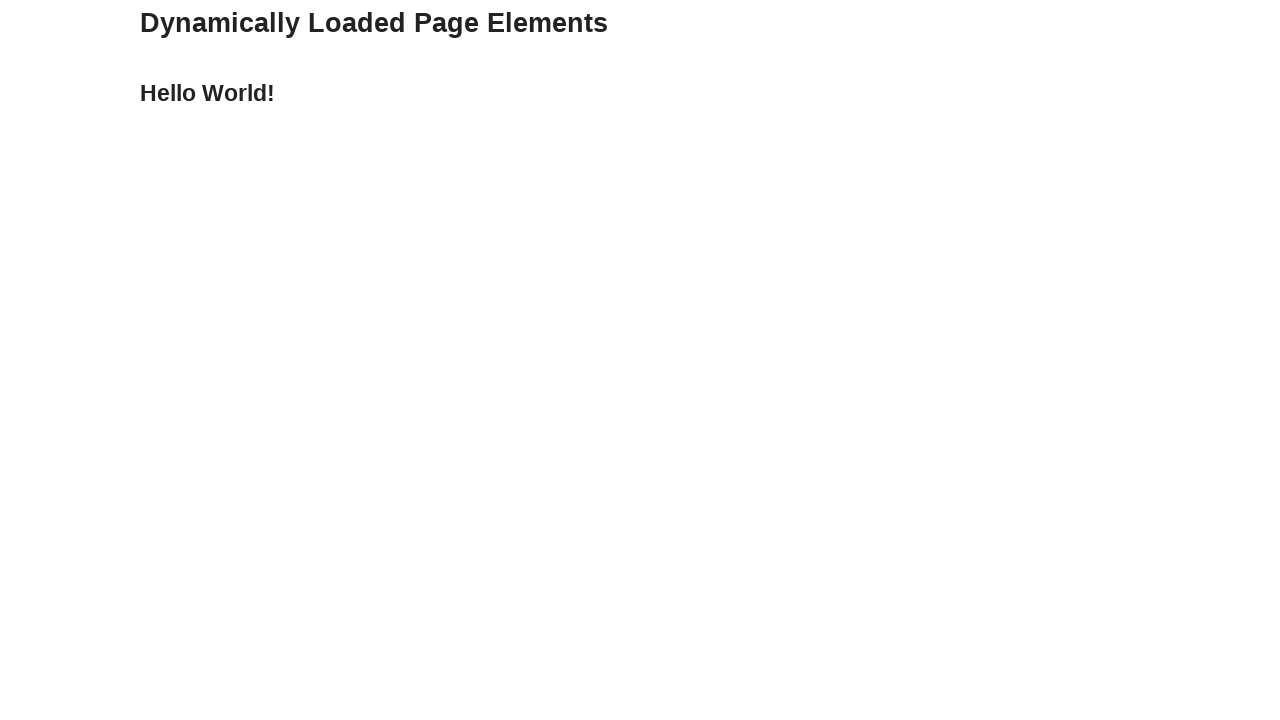